Tests navigation to Report A-12 in the Renewable Energy All End User Sectors section and verifies the report filter options are displayed

Starting URL: https://ctsedwweb.ee.doe.gov/Annual/Report/report.aspx

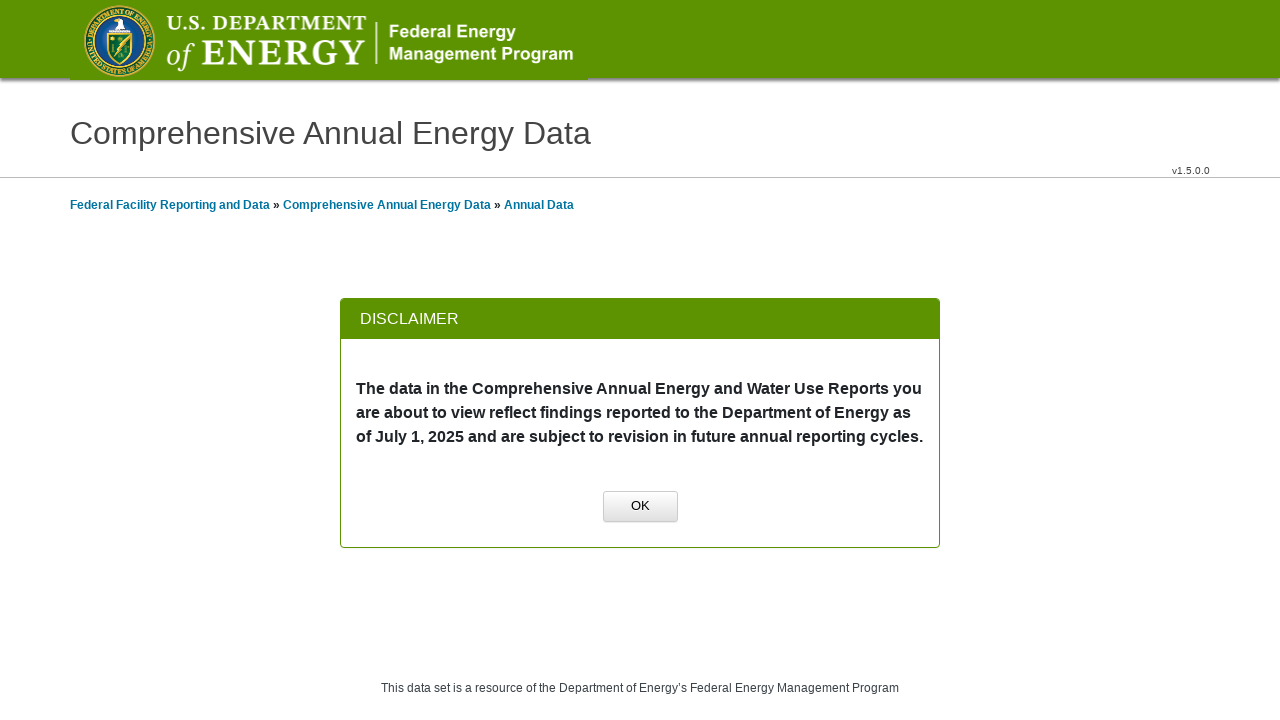

Clicked OK button on initial dialog at (640, 507) on xpath=//a[normalize-space()='OK']
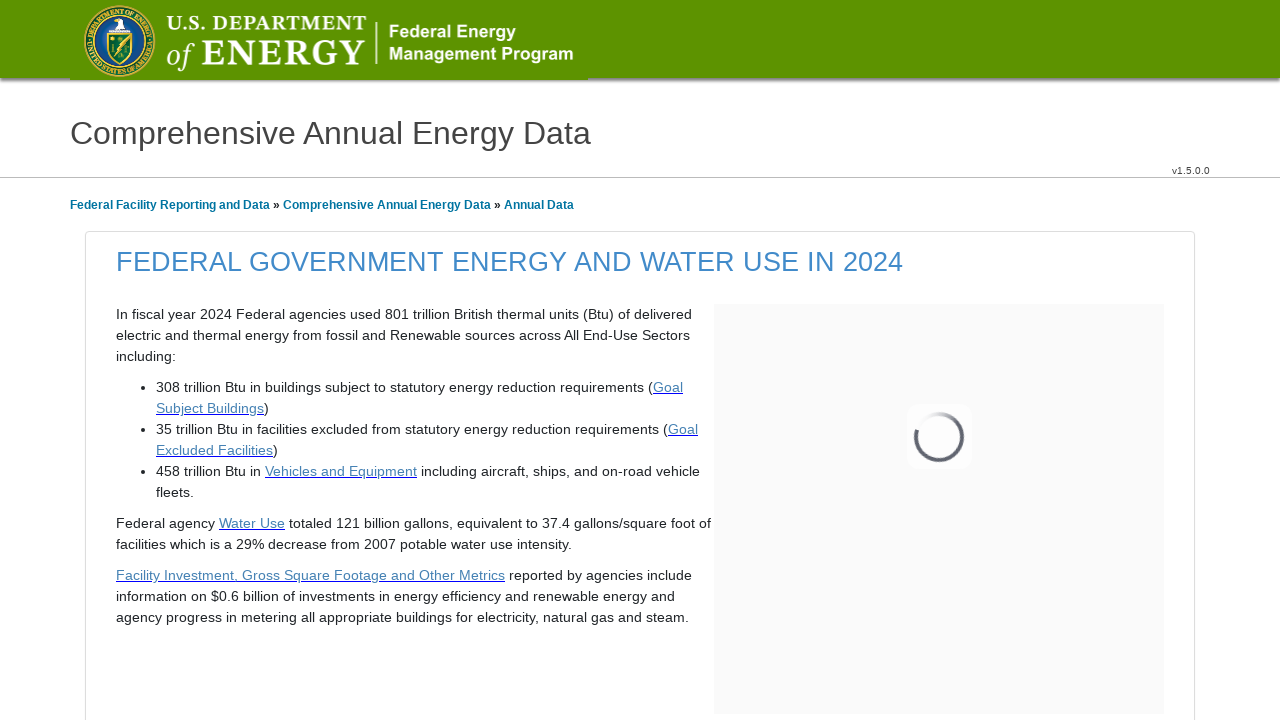

Clicked first menu group at (204, 361) on xpath=//span[@id='mainContentPlaceHolder_GridLeft_lblGroupName2_0']
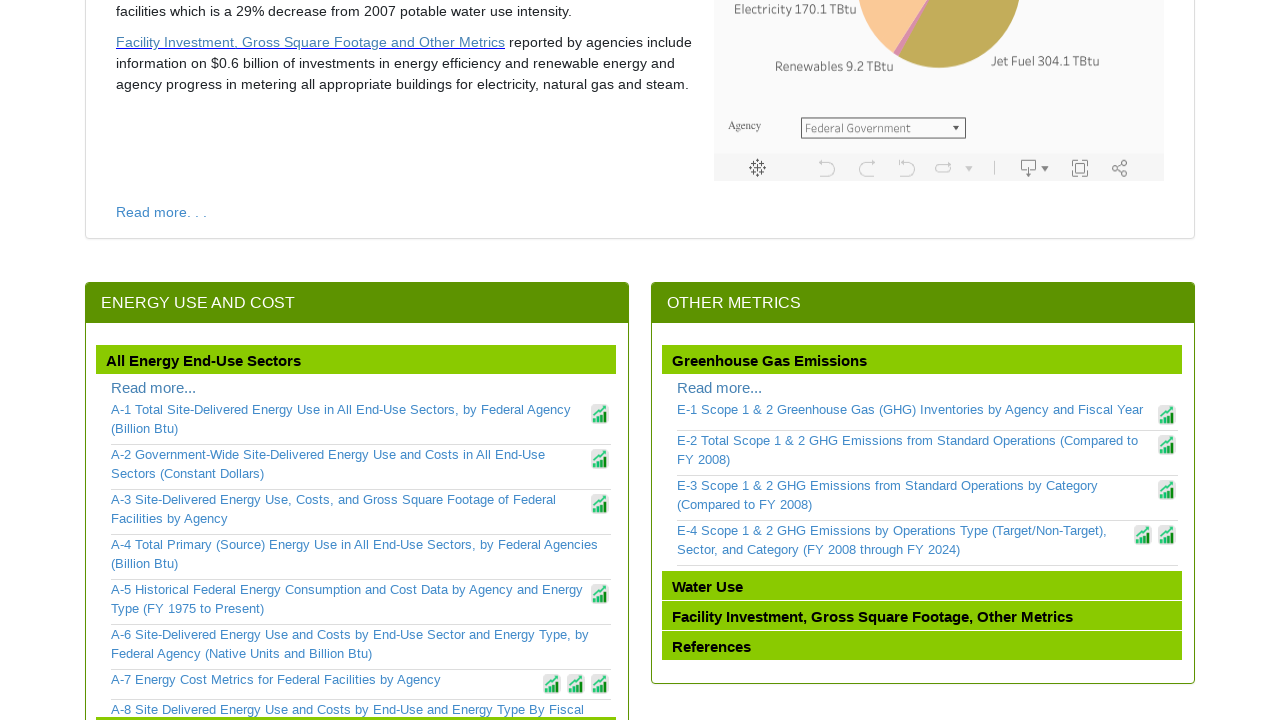

Waited 2000ms for first menu group to load
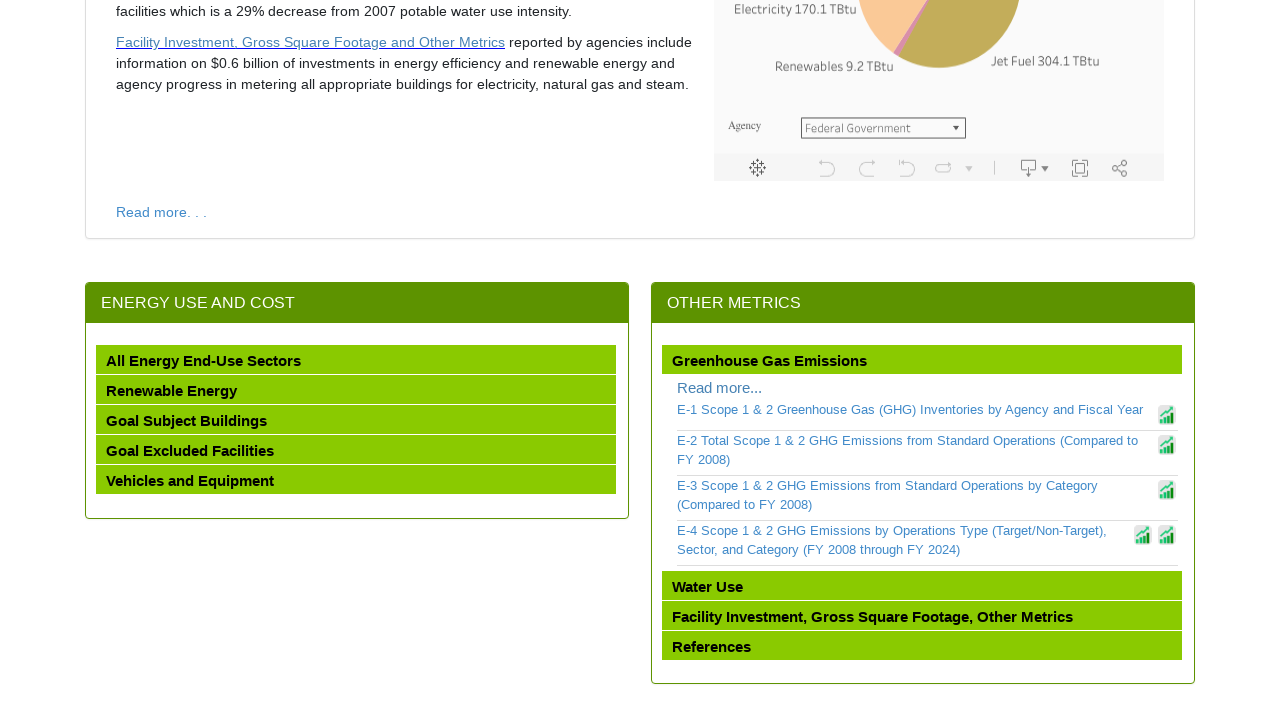

Scrolled to Renewable Energy All End User Sectors menu group
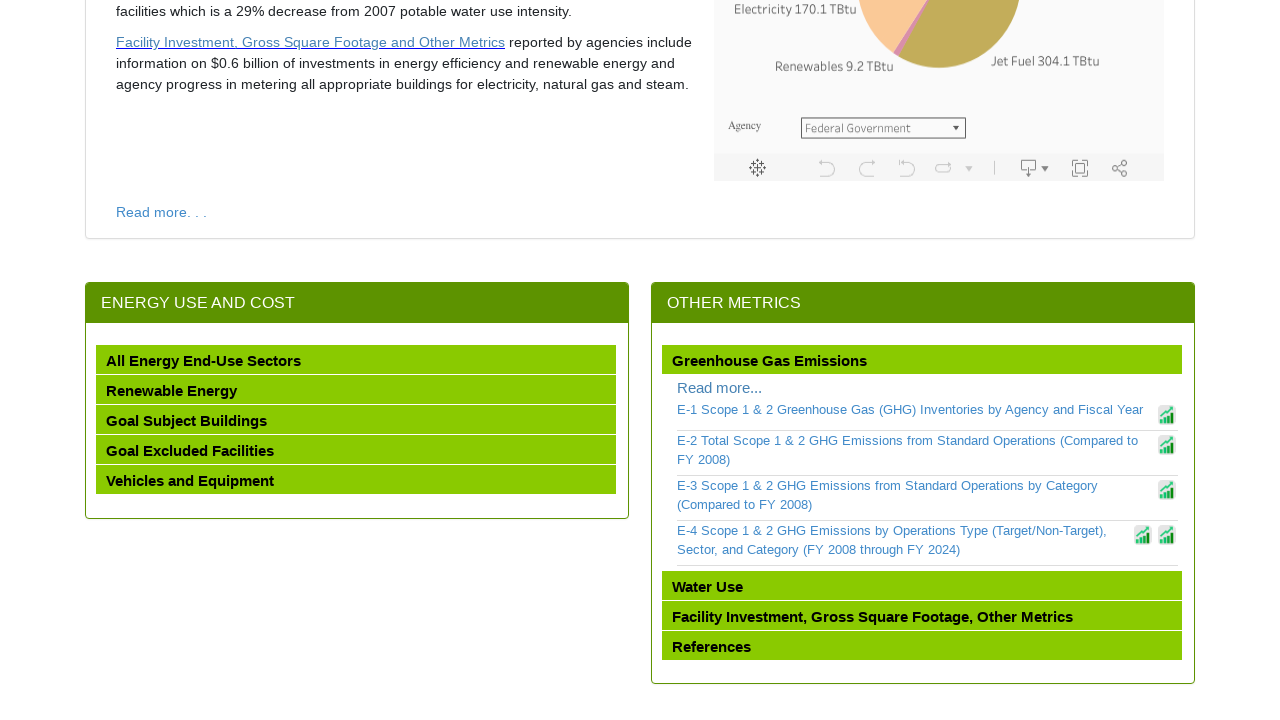

Clicked Renewable Energy All End User Sectors menu group at (172, 391) on xpath=//span[@id='mainContentPlaceHolder_GridLeft_lblGroupName2_1']
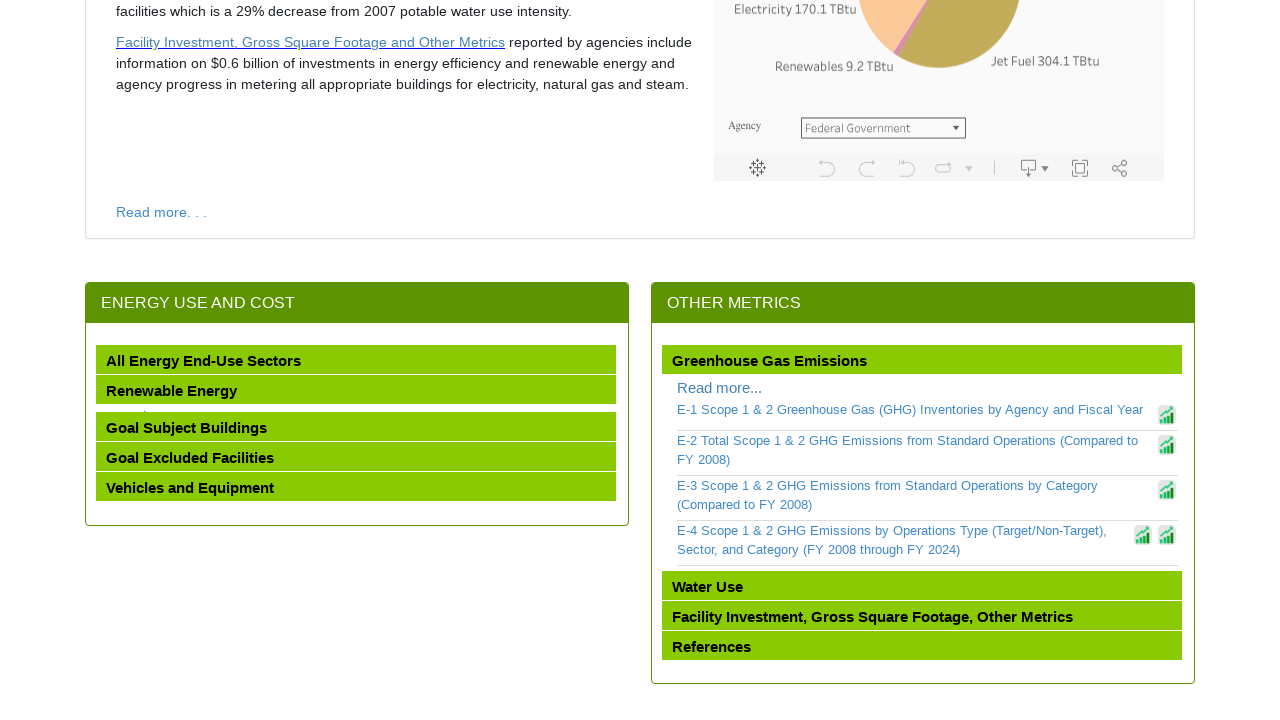

Waited 2000ms for Renewable Energy section to expand
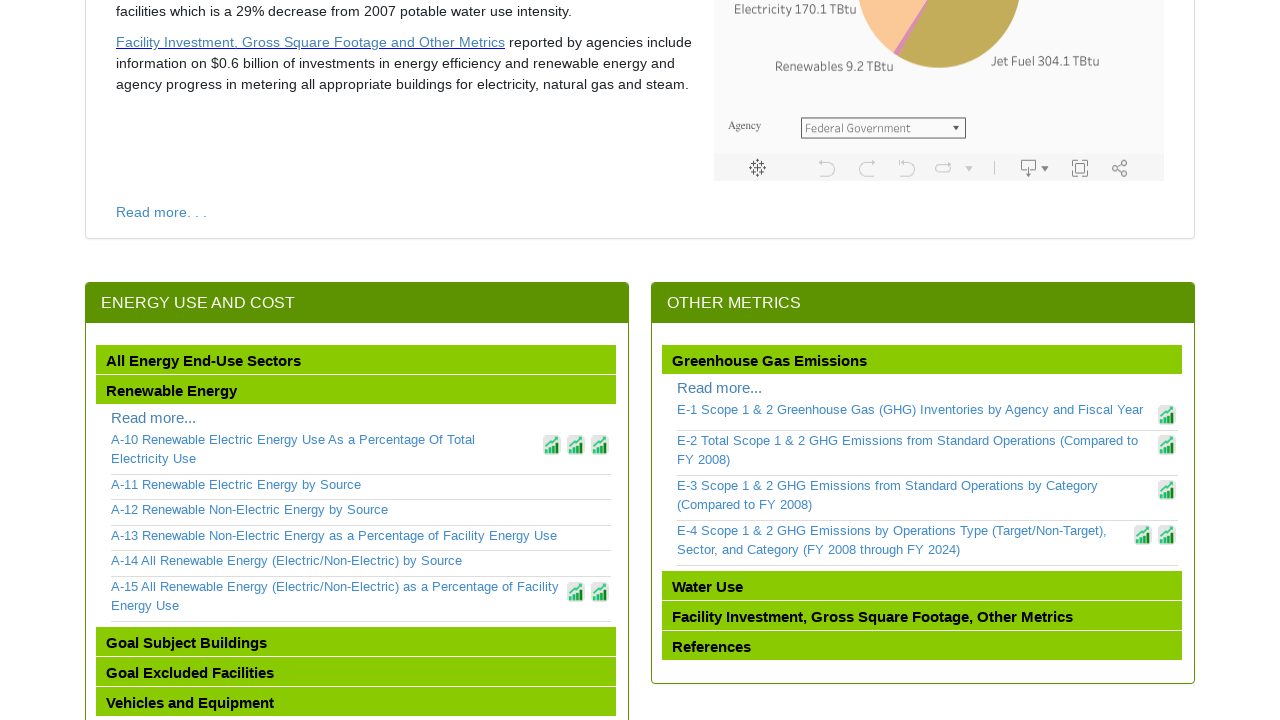

Clicked on Report A-12 link at (361, 510) on xpath=//a[contains(text(),'A-12')]
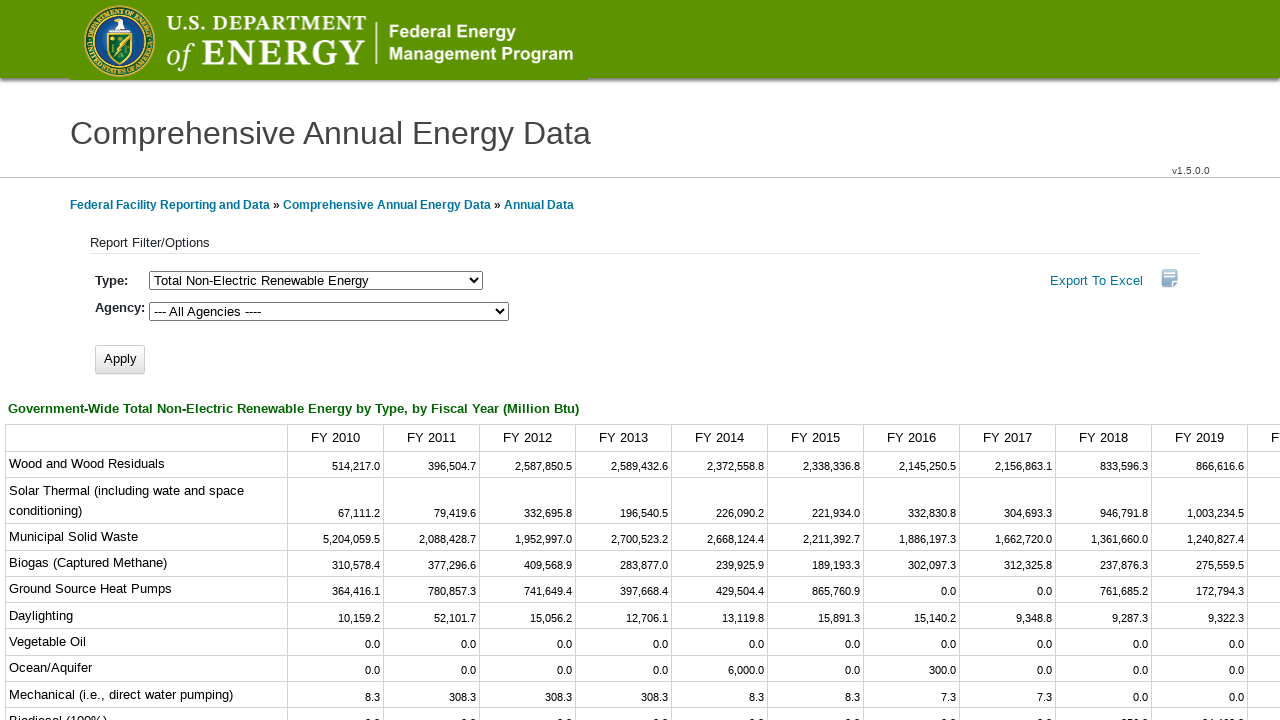

Waited 2000ms for Report A-12 to load
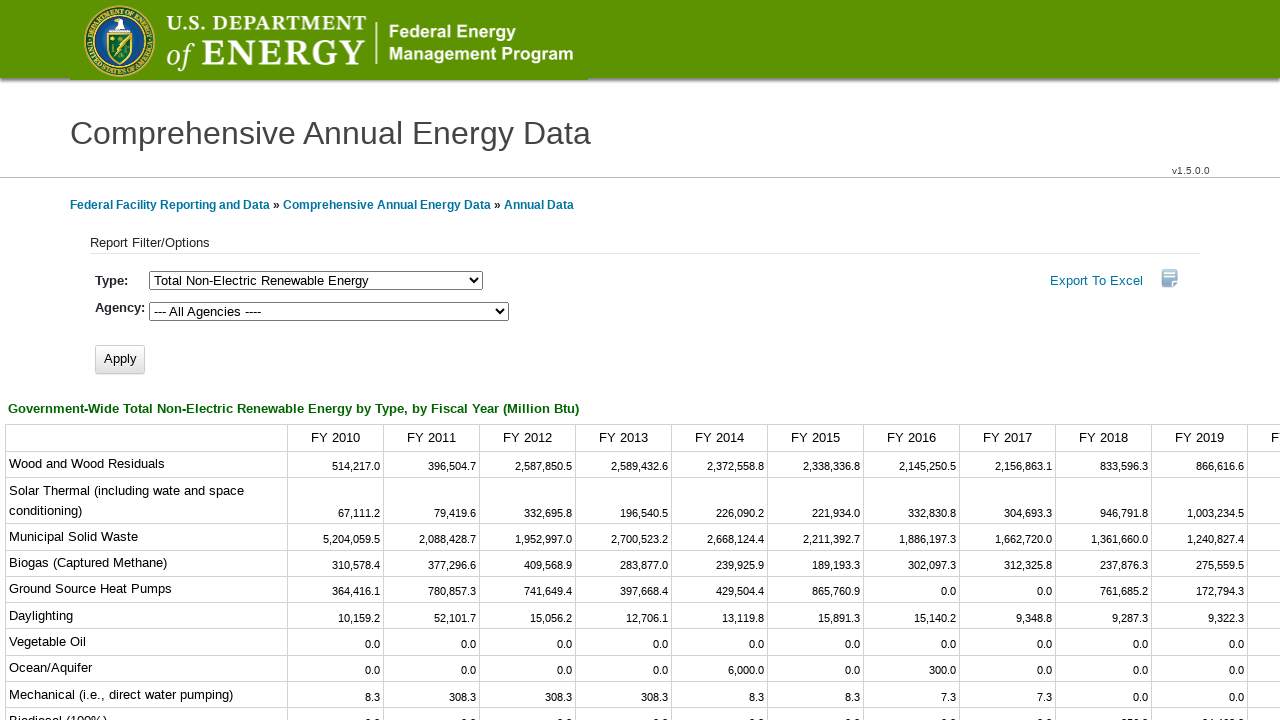

Verified Report Filter/Options section is displayed
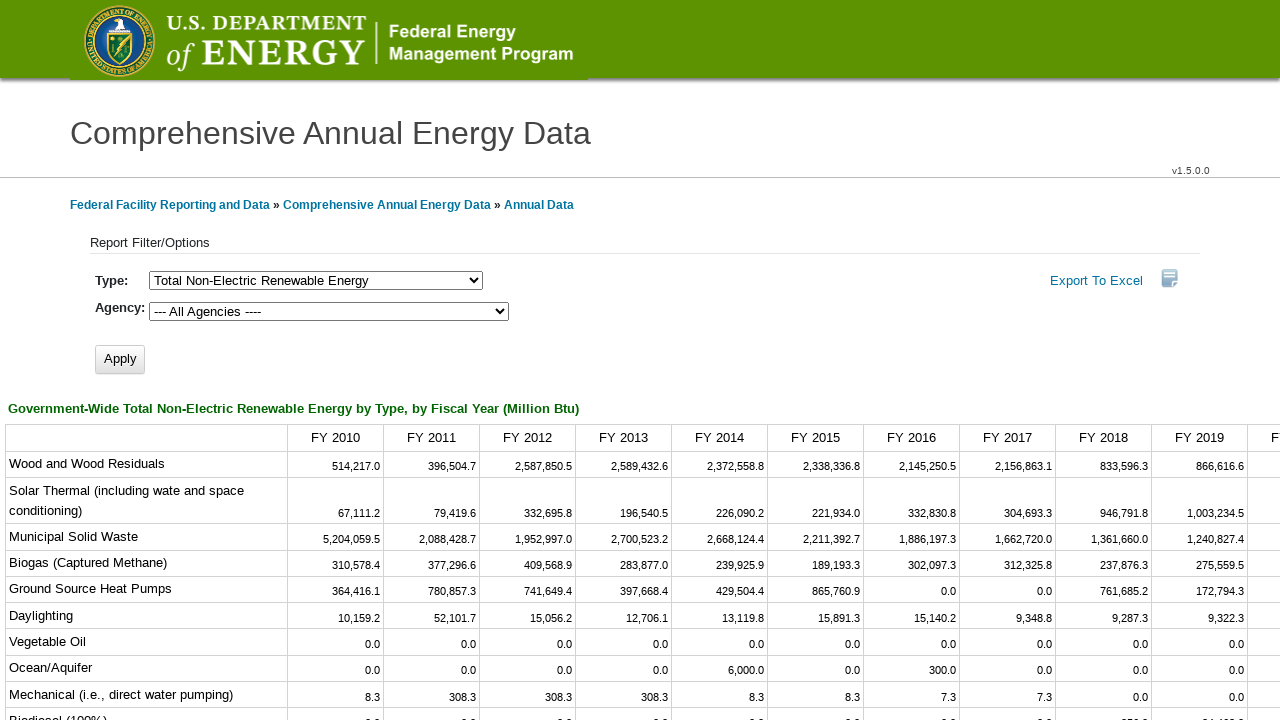

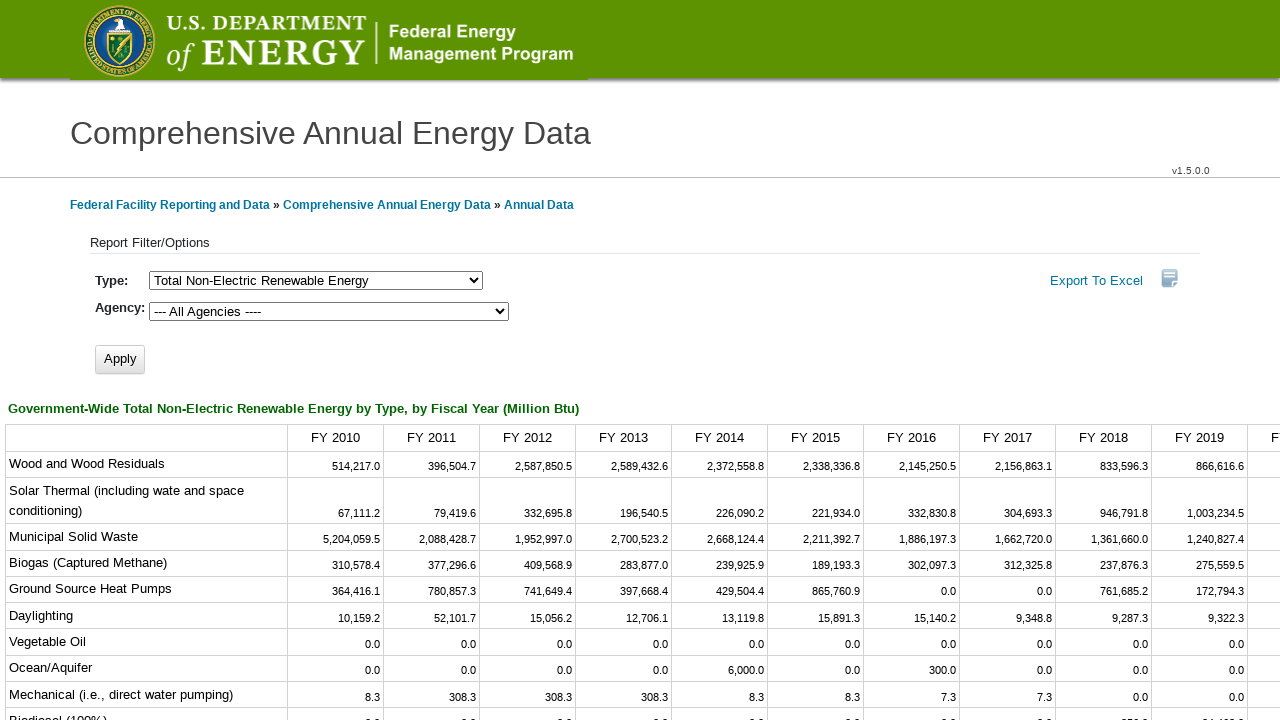